Navigates to jQuery UI droppable demo and performs click-hold, move, and release actions to drag an element

Starting URL: https://jqueryui.com/droppable/

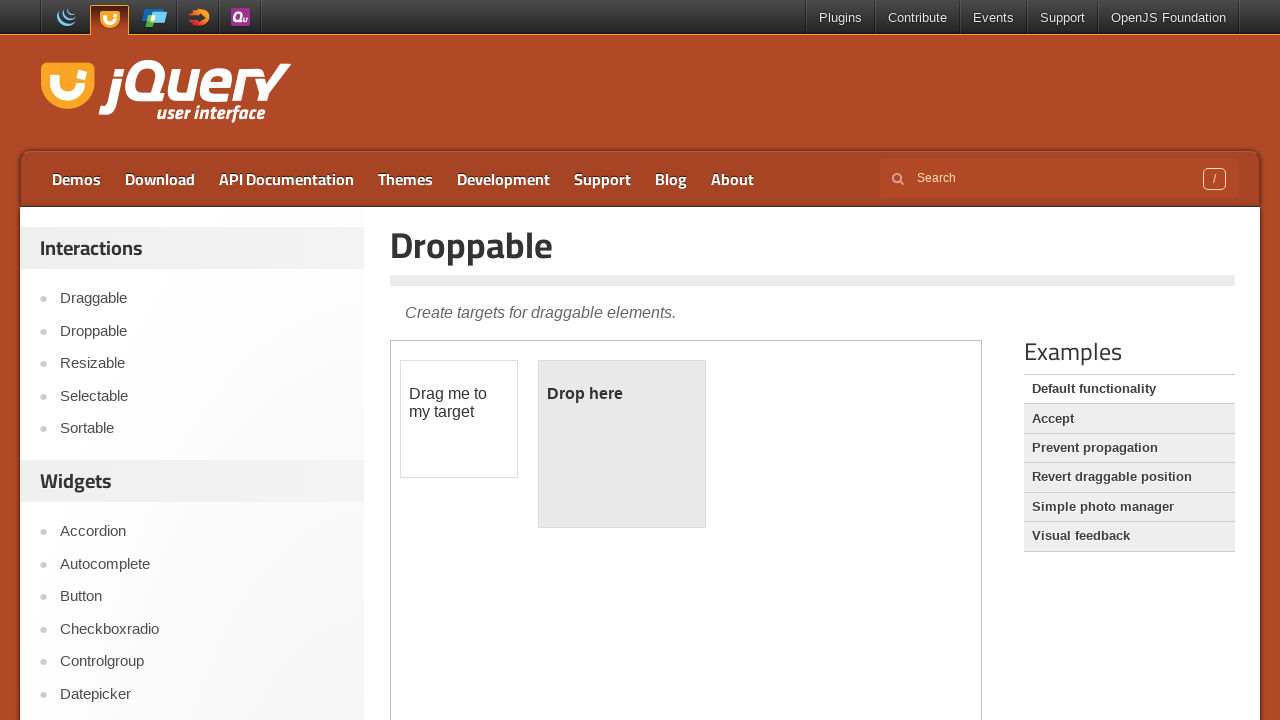

Located the demo iframe containing drag and drop elements
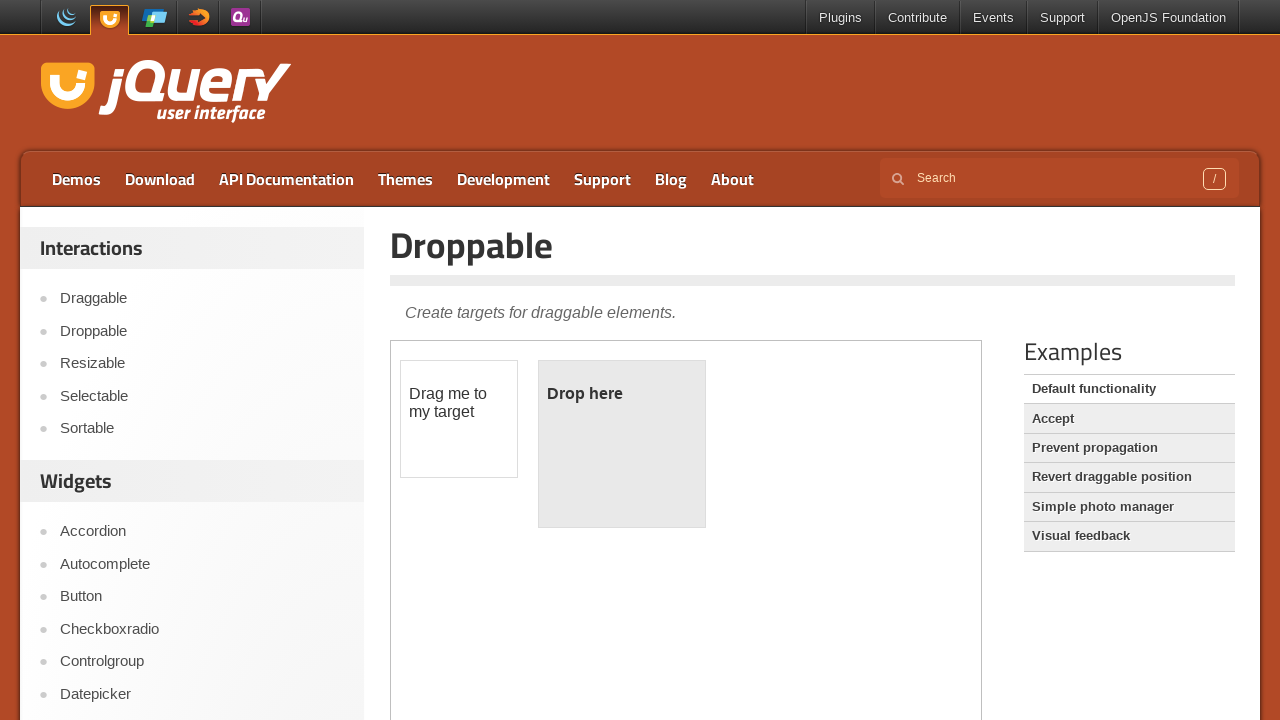

Located the draggable element (#draggable) within iframe
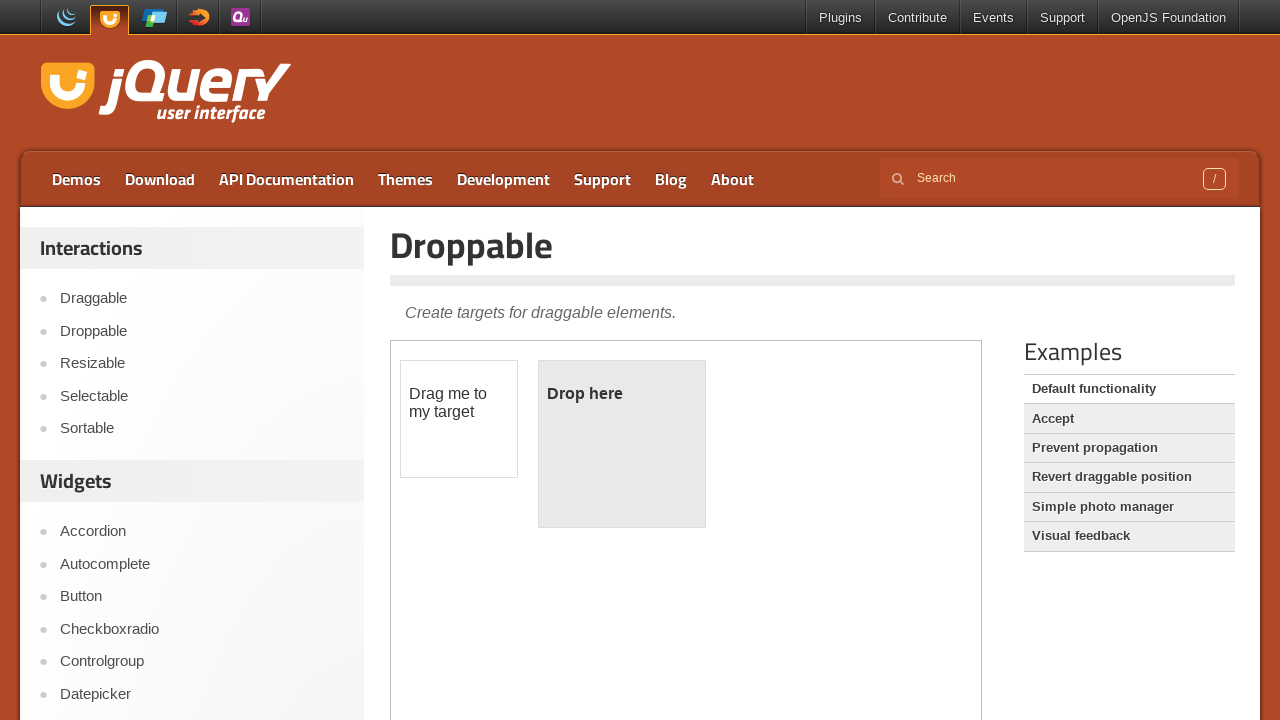

Located the droppable target element (#droppable) within iframe
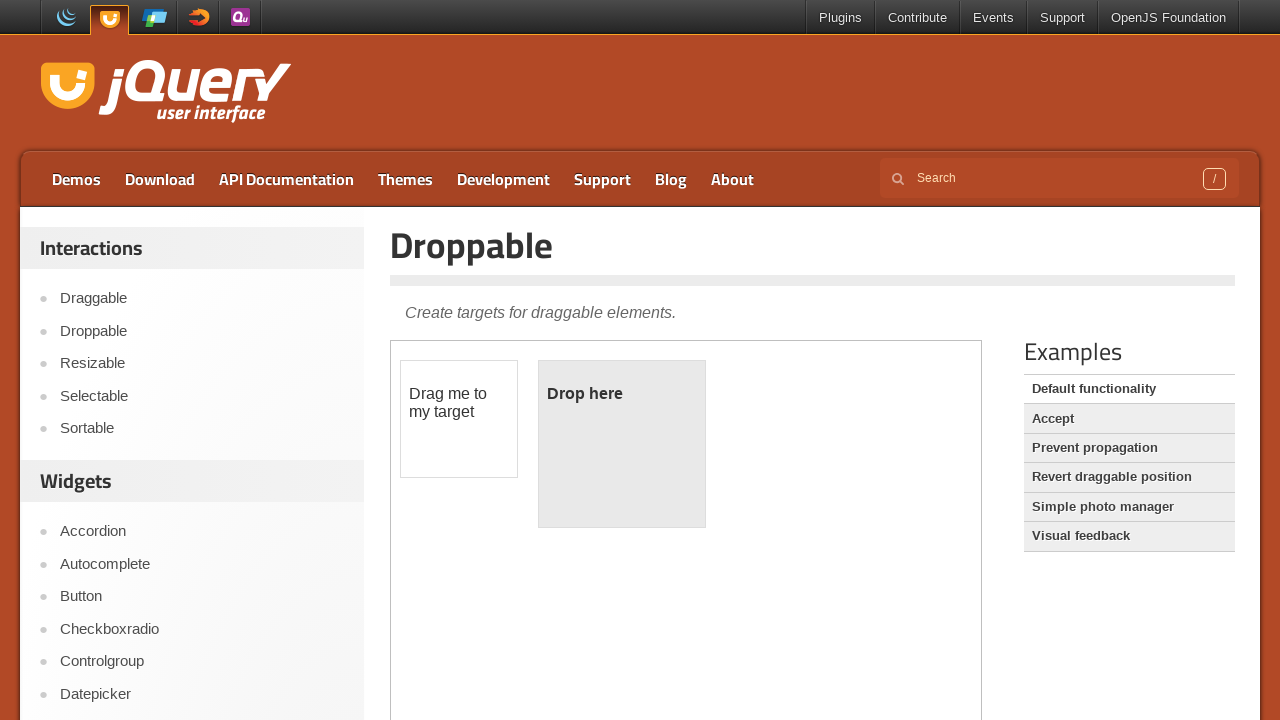

Dragged the draggable element onto the droppable target using click-hold, move, and release actions at (622, 444)
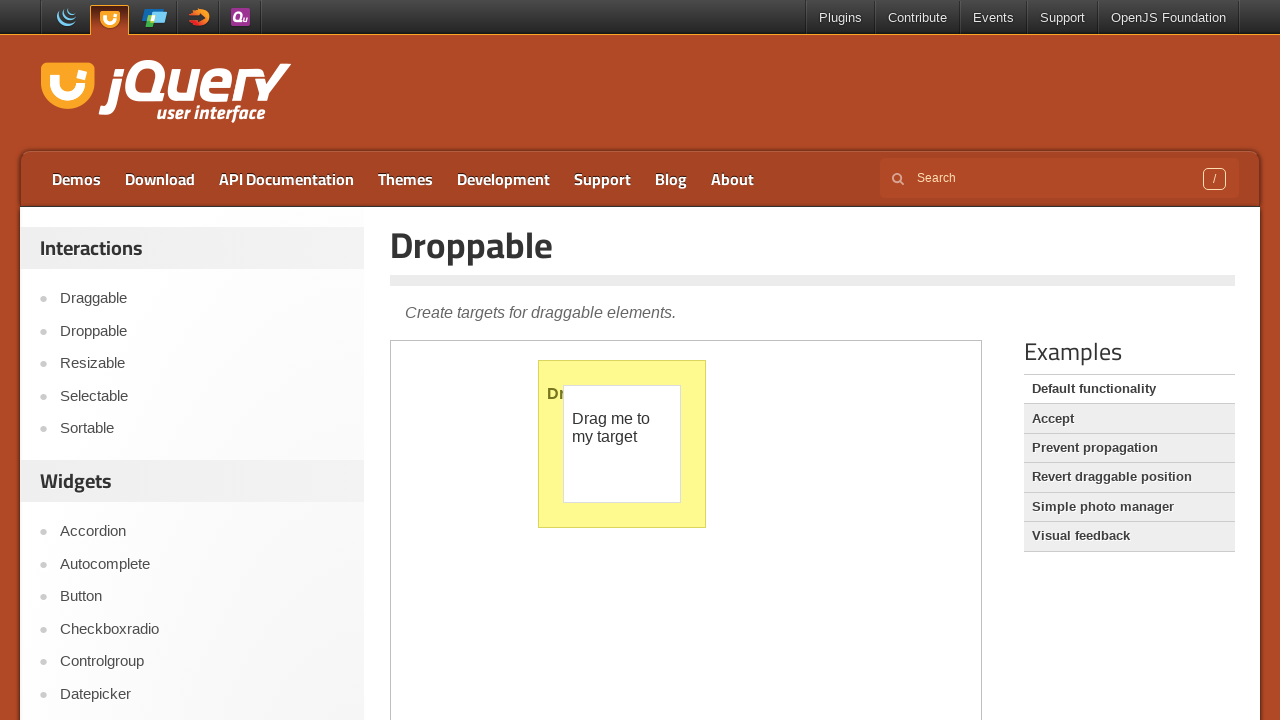

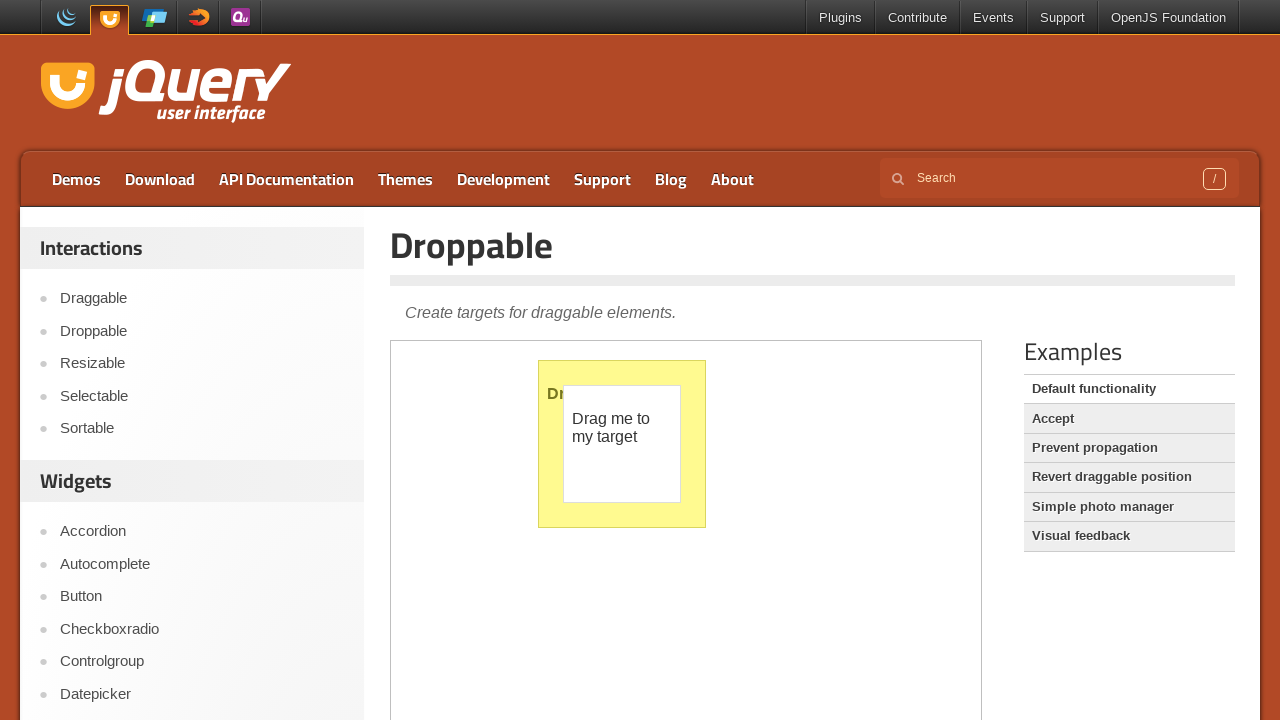